Tests an e-commerce grocery shopping flow by adding specific items (Broccoli and Cucumber) to cart, proceeding to checkout, and applying a promo code

Starting URL: https://rahulshettyacademy.com/seleniumPractise/#/

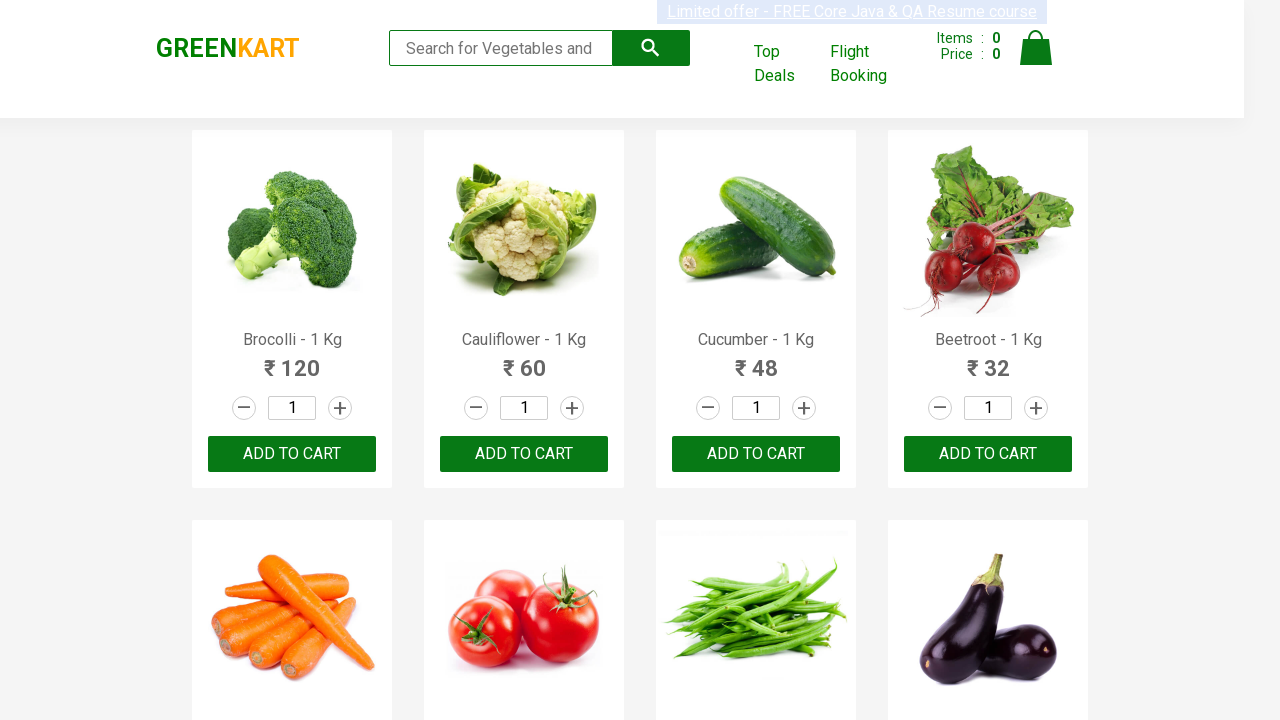

Waited for products to load on the page
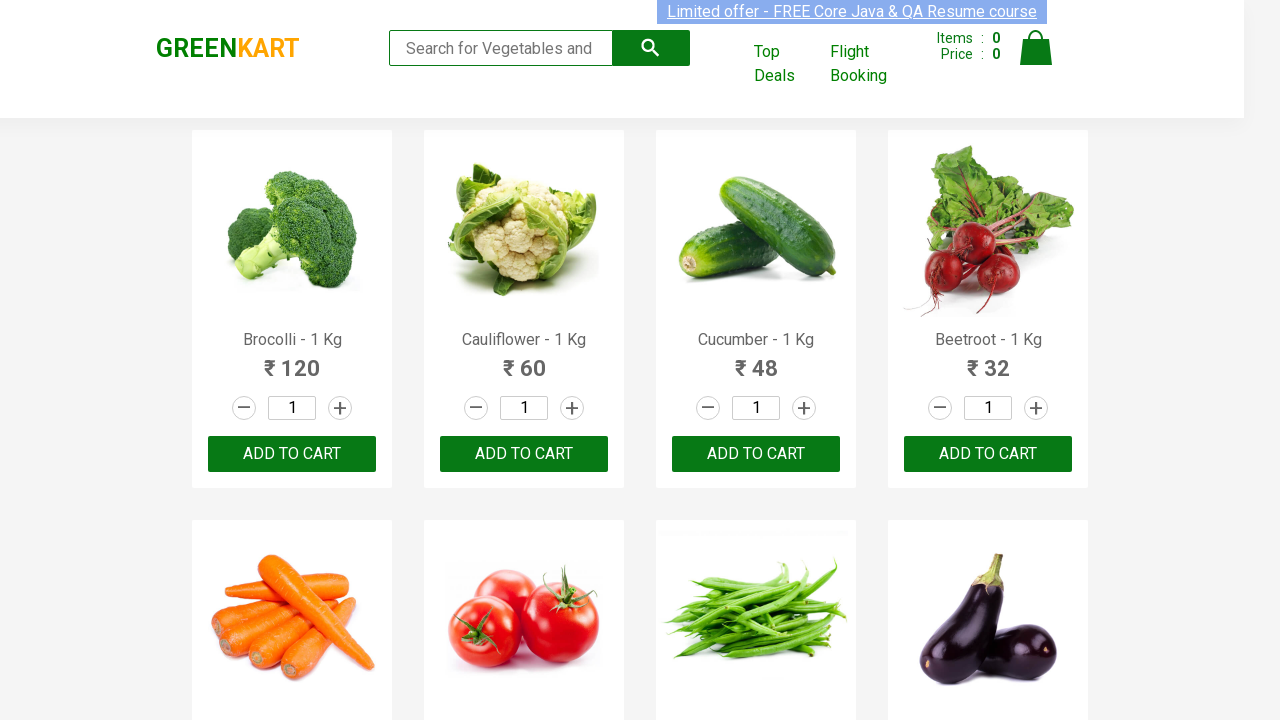

Retrieved all product names from the page
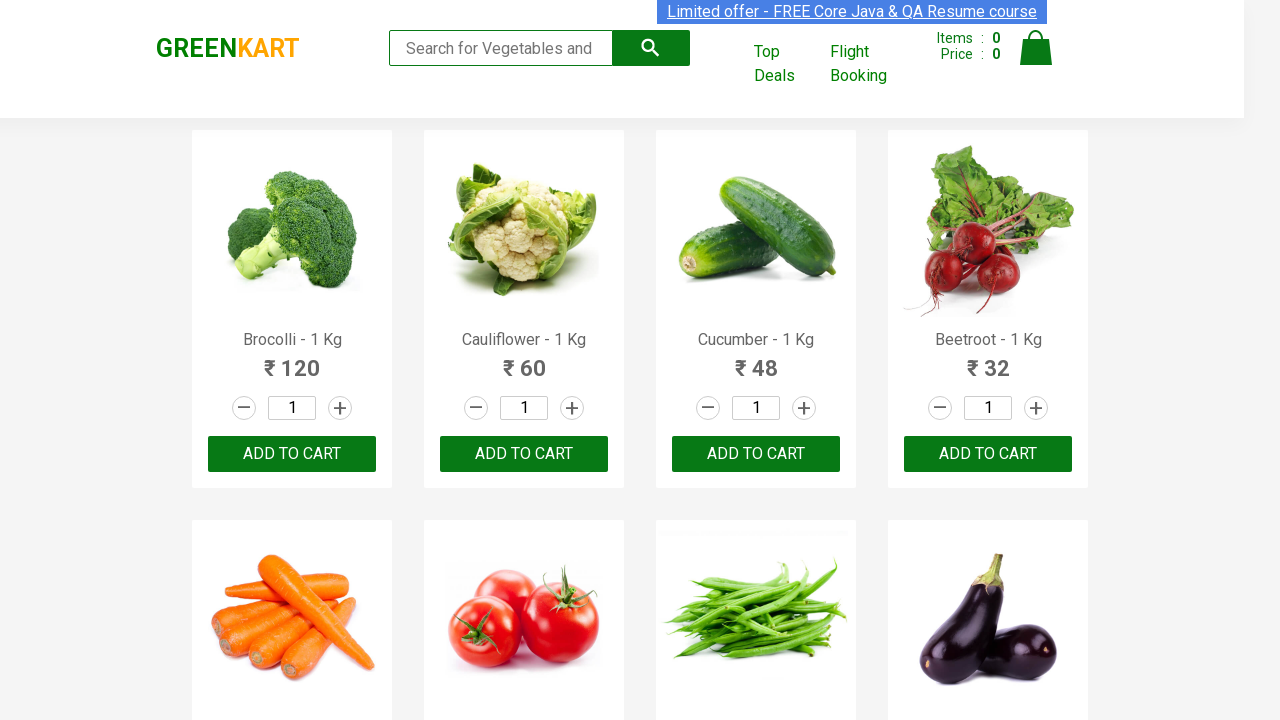

Added Brocolli to cart at (292, 454) on xpath=//div[@class='product-action']/button >> nth=0
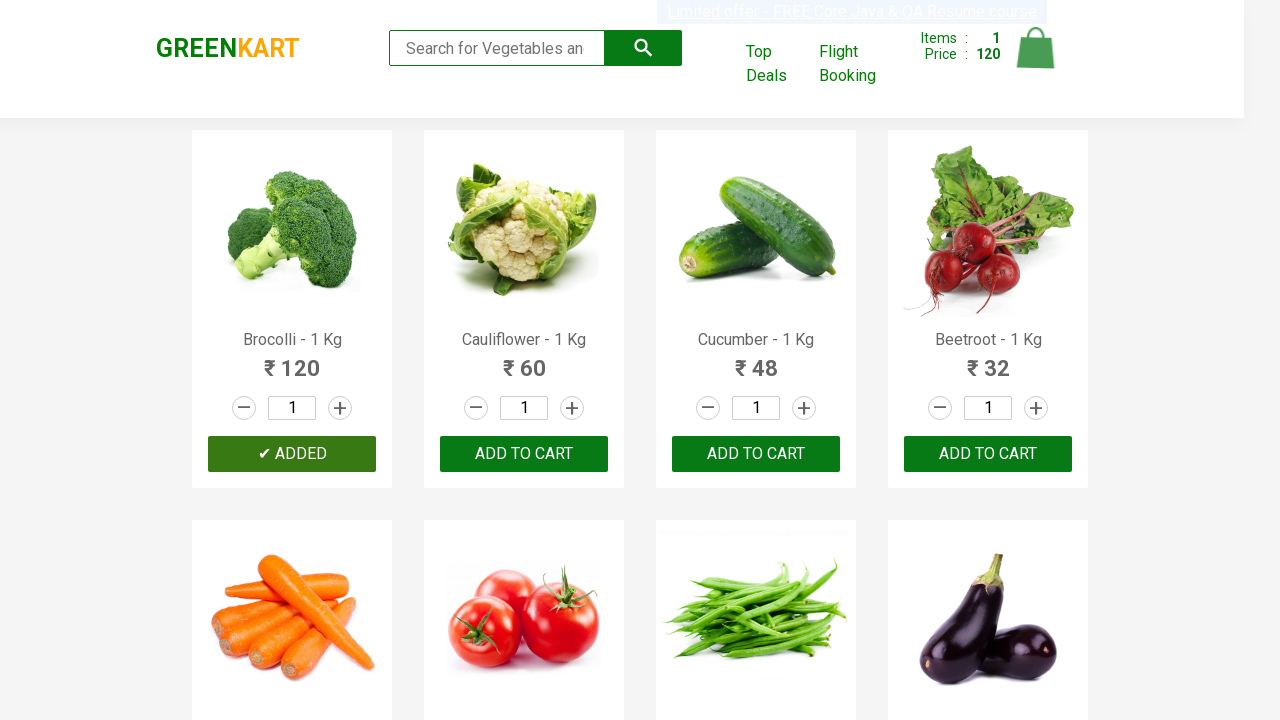

Added Cucumber to cart at (756, 454) on xpath=//div[@class='product-action']/button >> nth=2
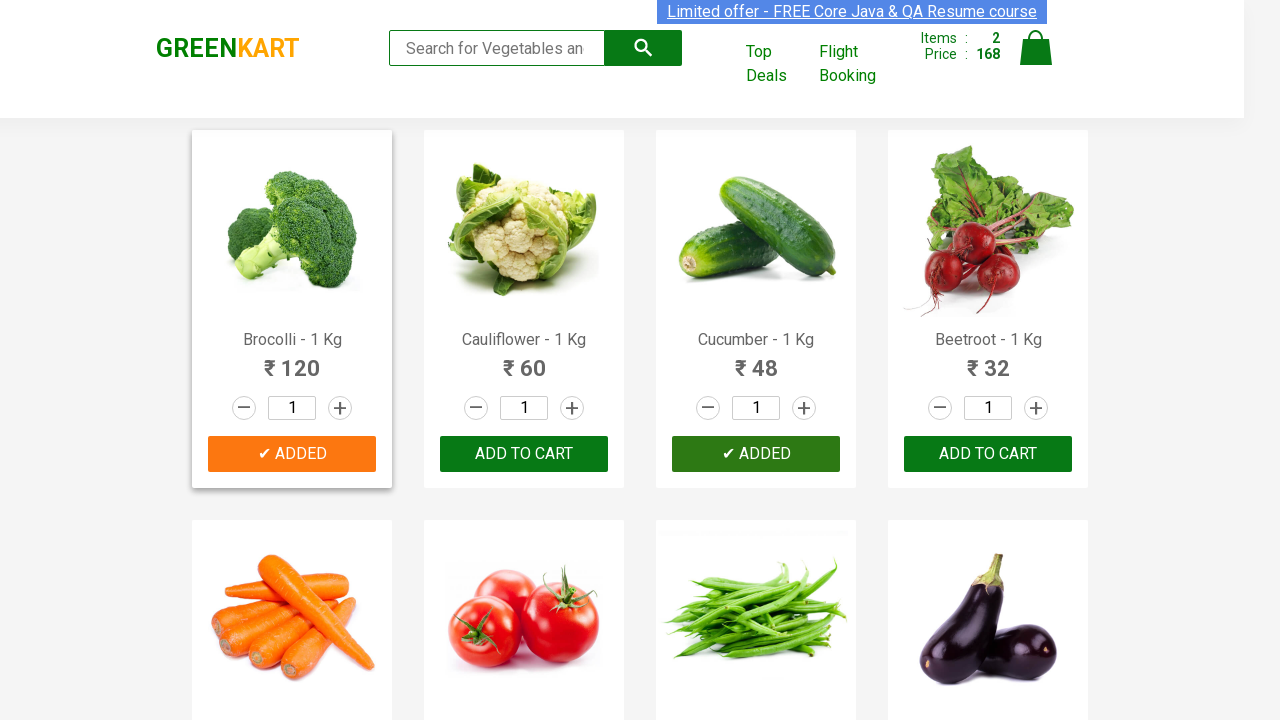

Clicked on cart icon to view cart at (1036, 48) on xpath=//a[@class='cart-icon']/img
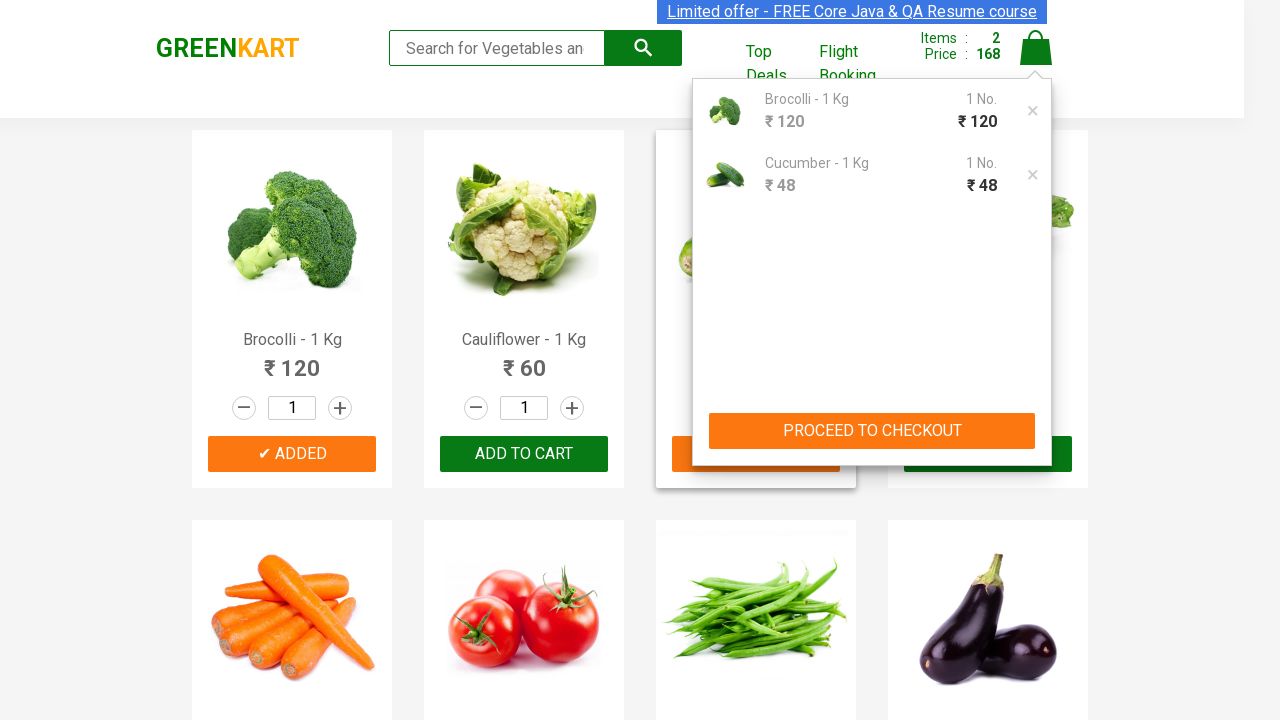

Clicked proceed to checkout button at (872, 431) on xpath=//div[@class='action-block']/button
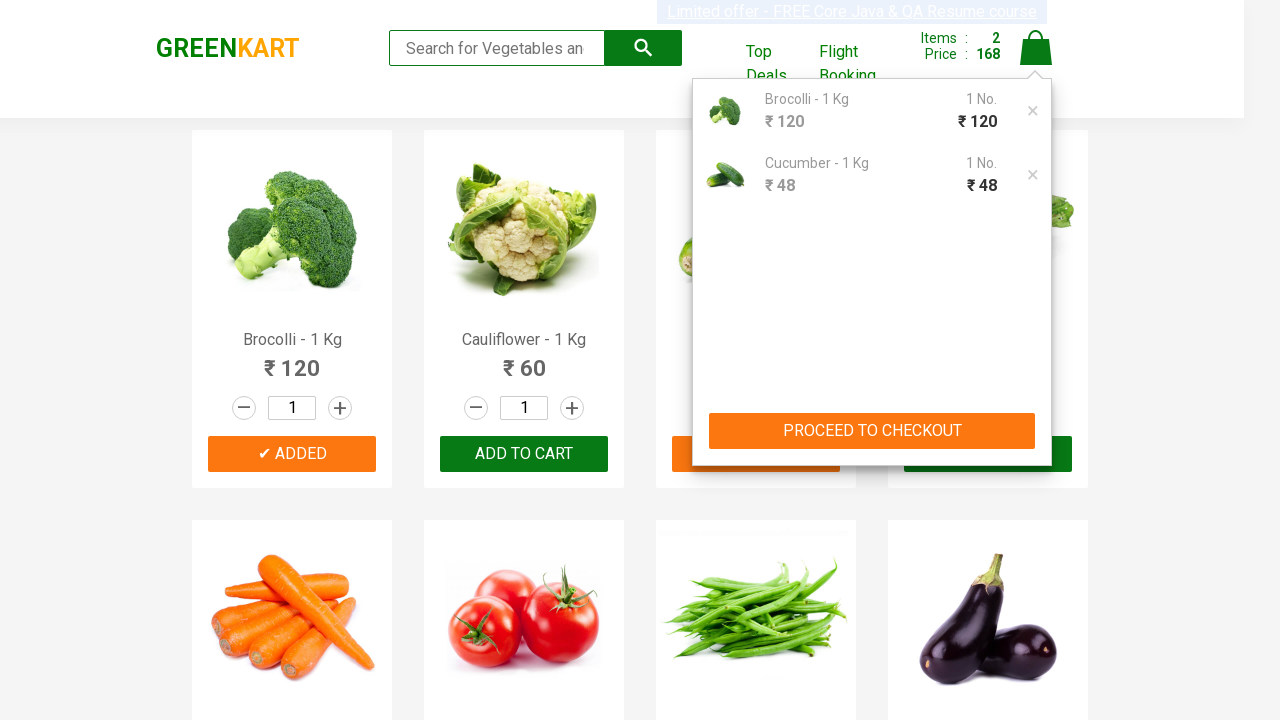

Entered promo code 'TestPromo2024' on input.promoCode
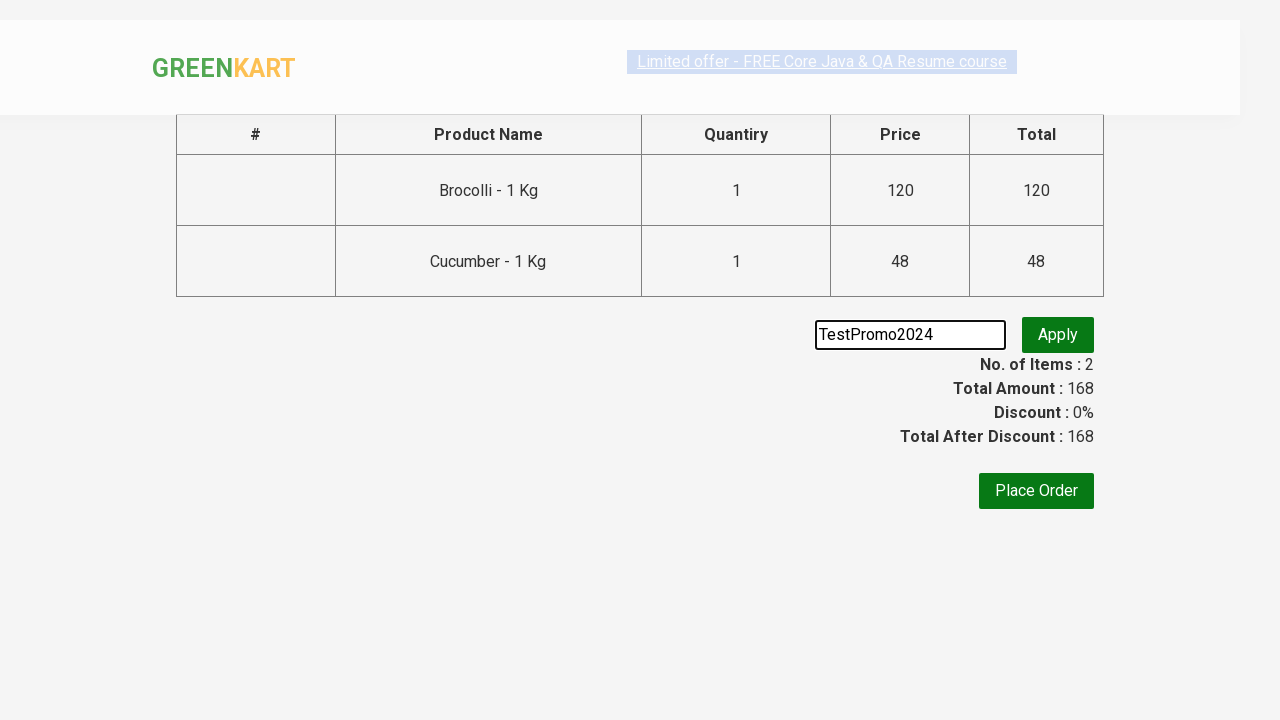

Clicked apply promo button at (1058, 335) on xpath=//button[@class='promoBtn']
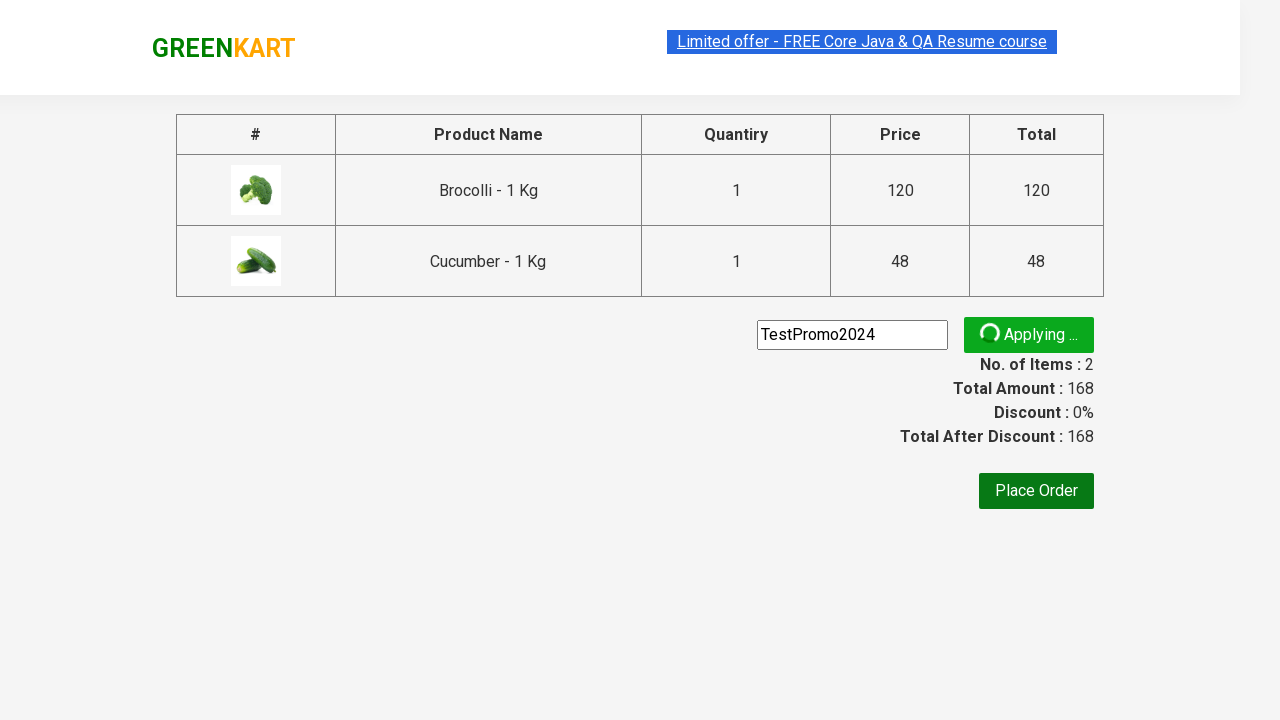

Promo code applied successfully and promo info displayed
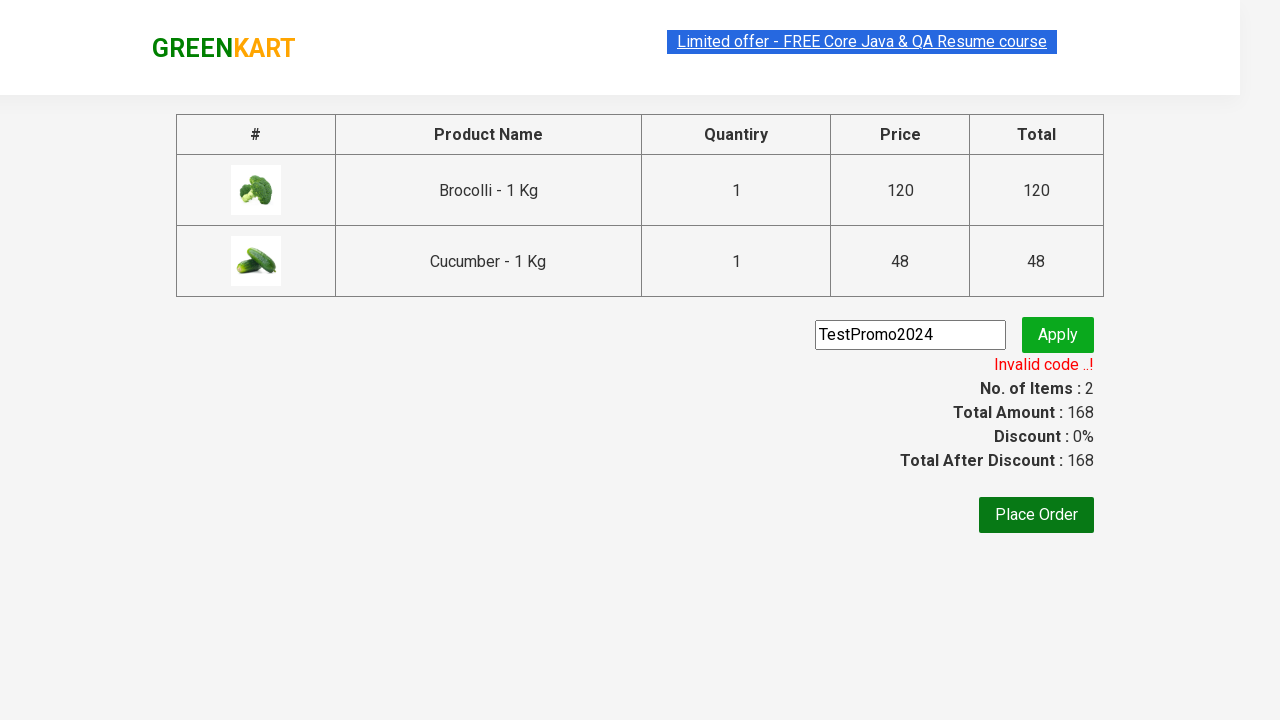

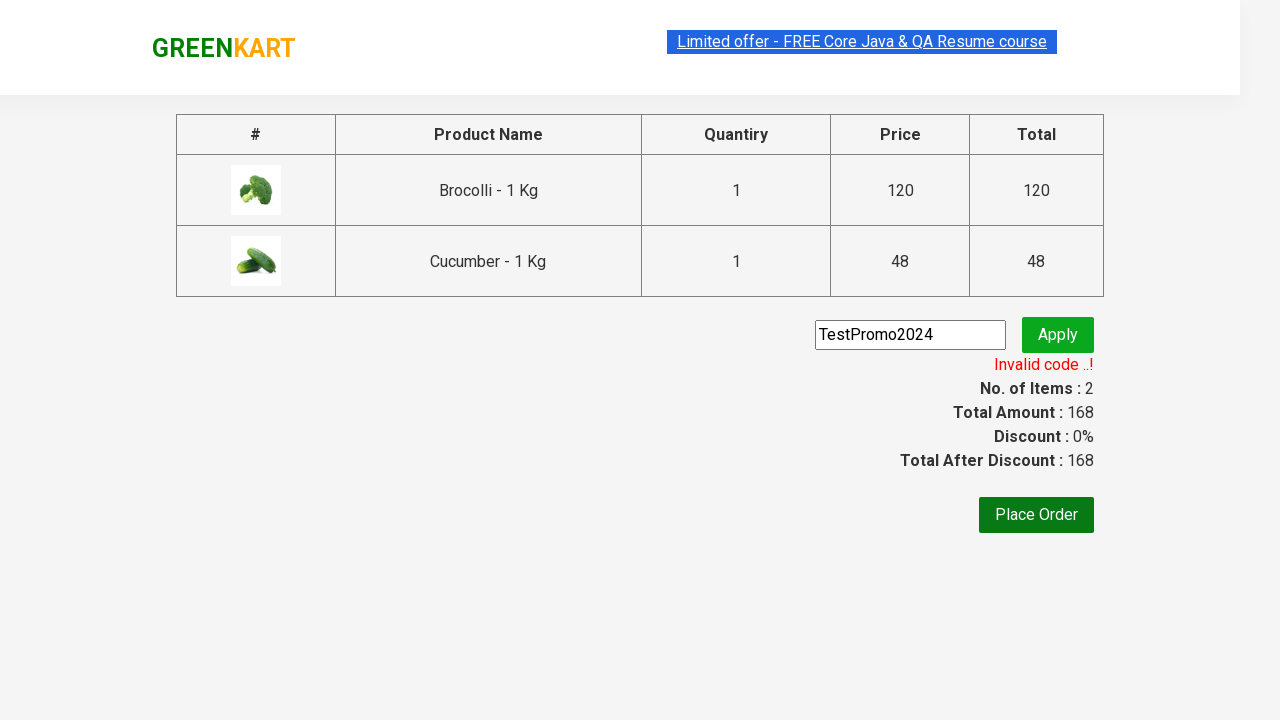